Tests handling of JavaScript alert dialogs by navigating to a news page that triggers an alert, retrieving the alert text, and accepting/dismissing the alert.

Starting URL: http://news.cyol.com/node_60799.htm

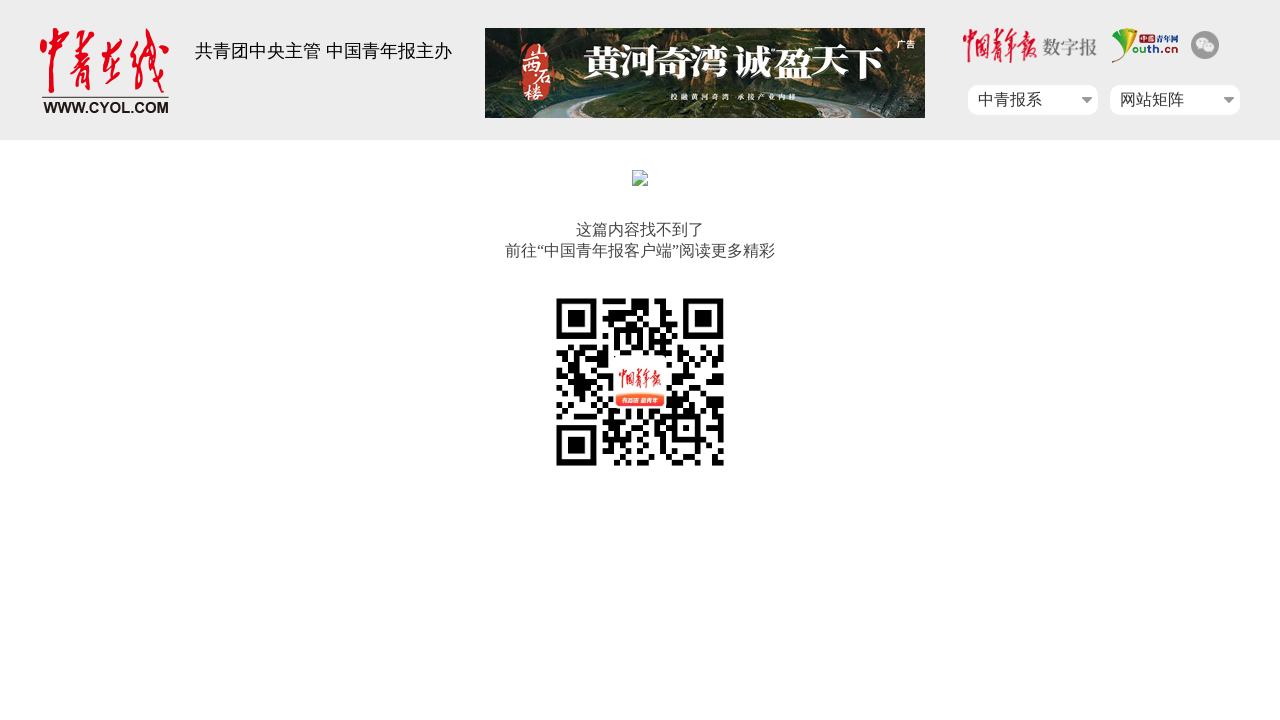

Navigated to news page that triggers alert
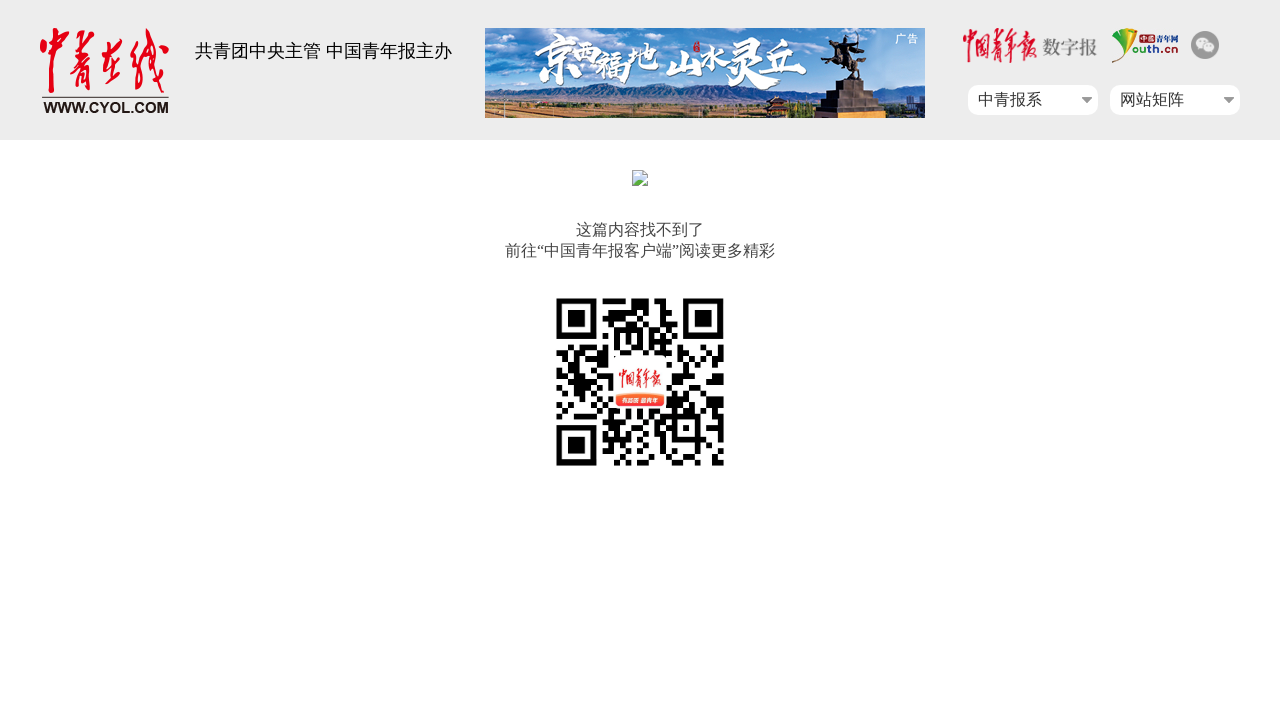

Waited for page to load
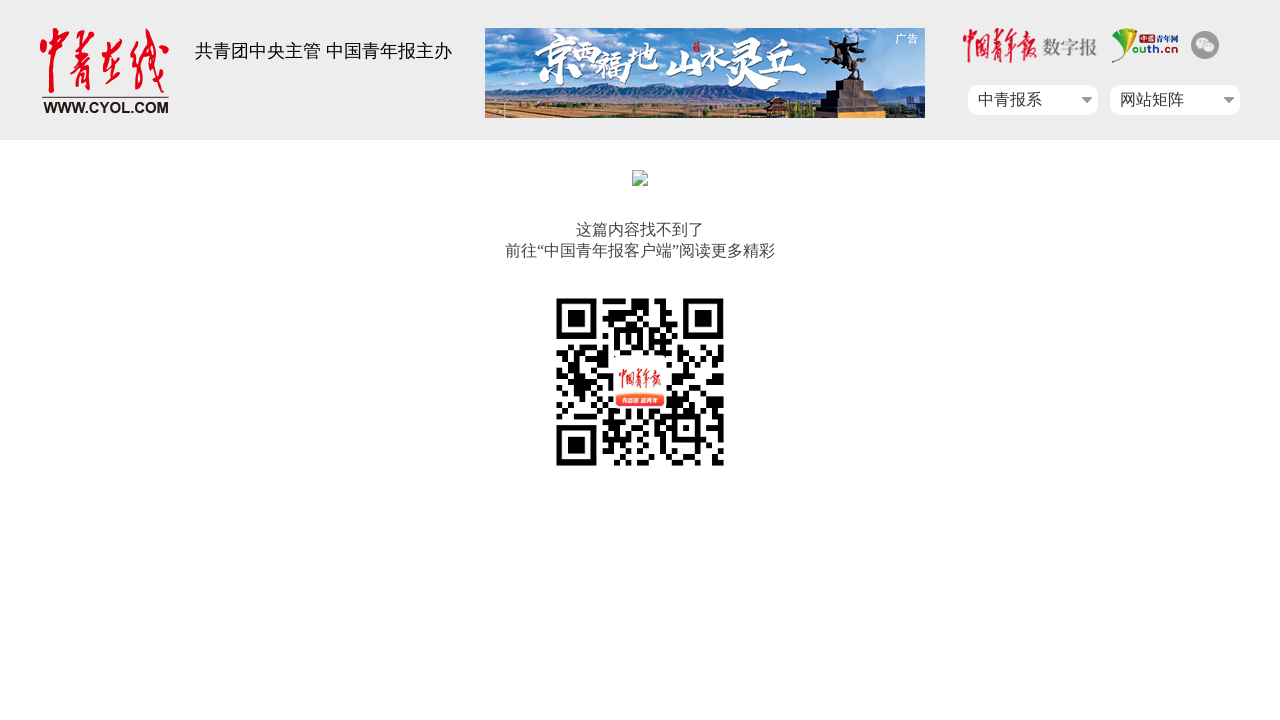

Set up dialog handler to accept alerts
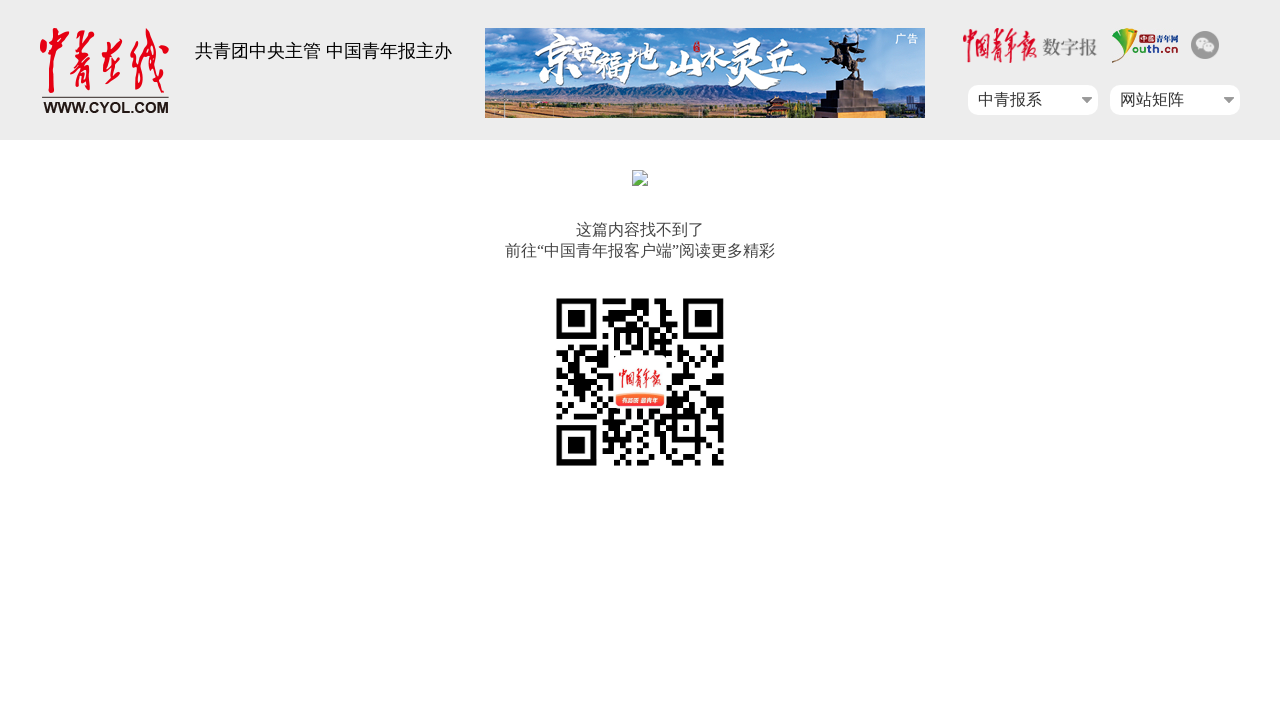

Waited for alert to appear
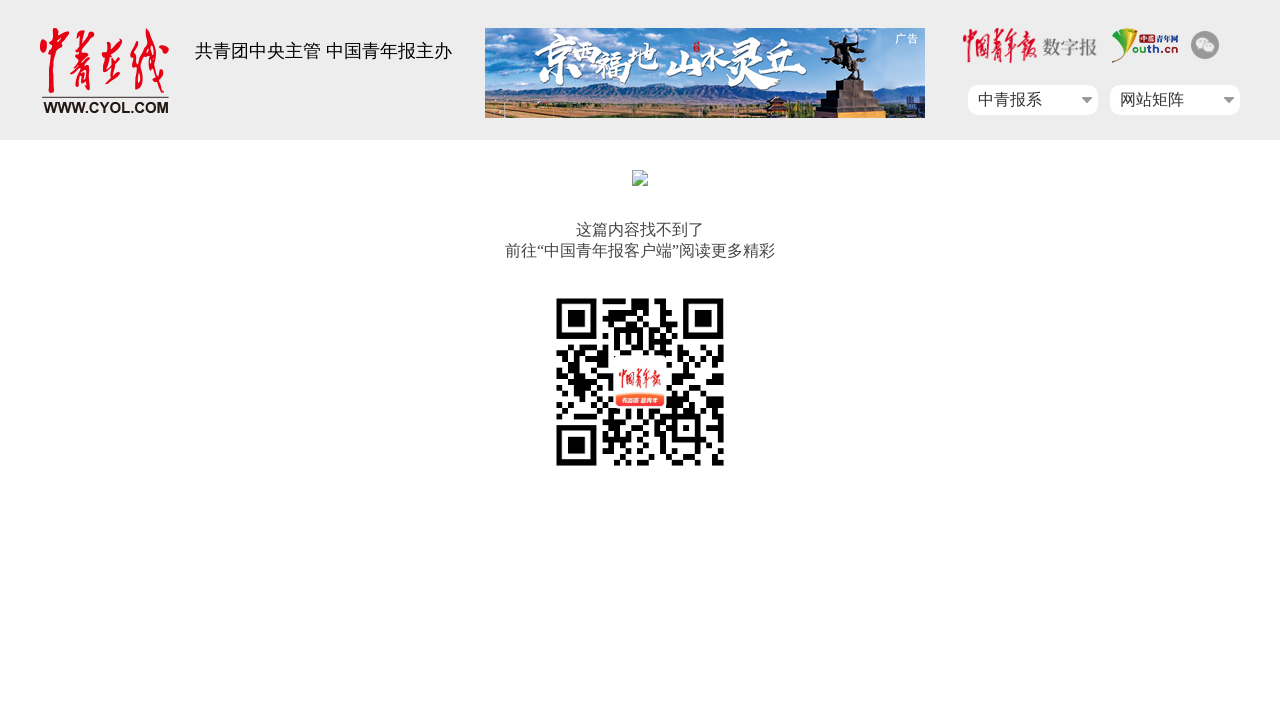

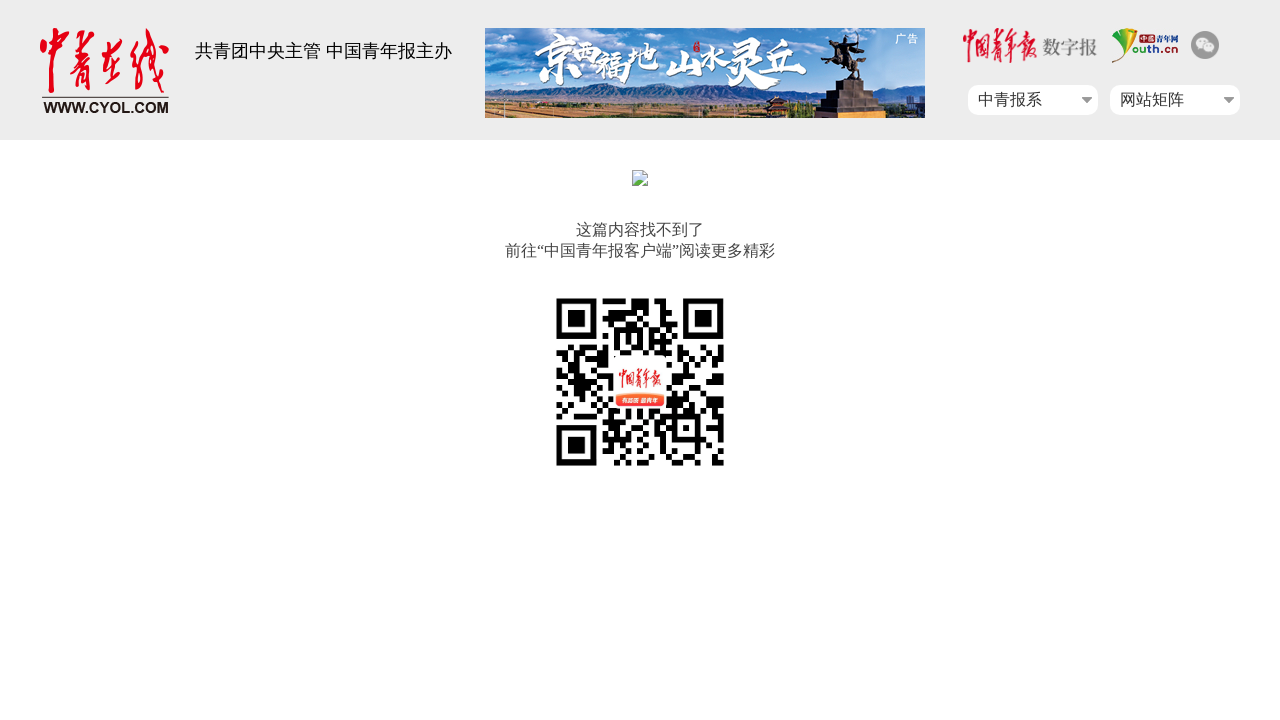